Tests HTML5 form validation messages by submitting form with various invalid inputs

Starting URL: https://automationfc.github.io/html5/index.html

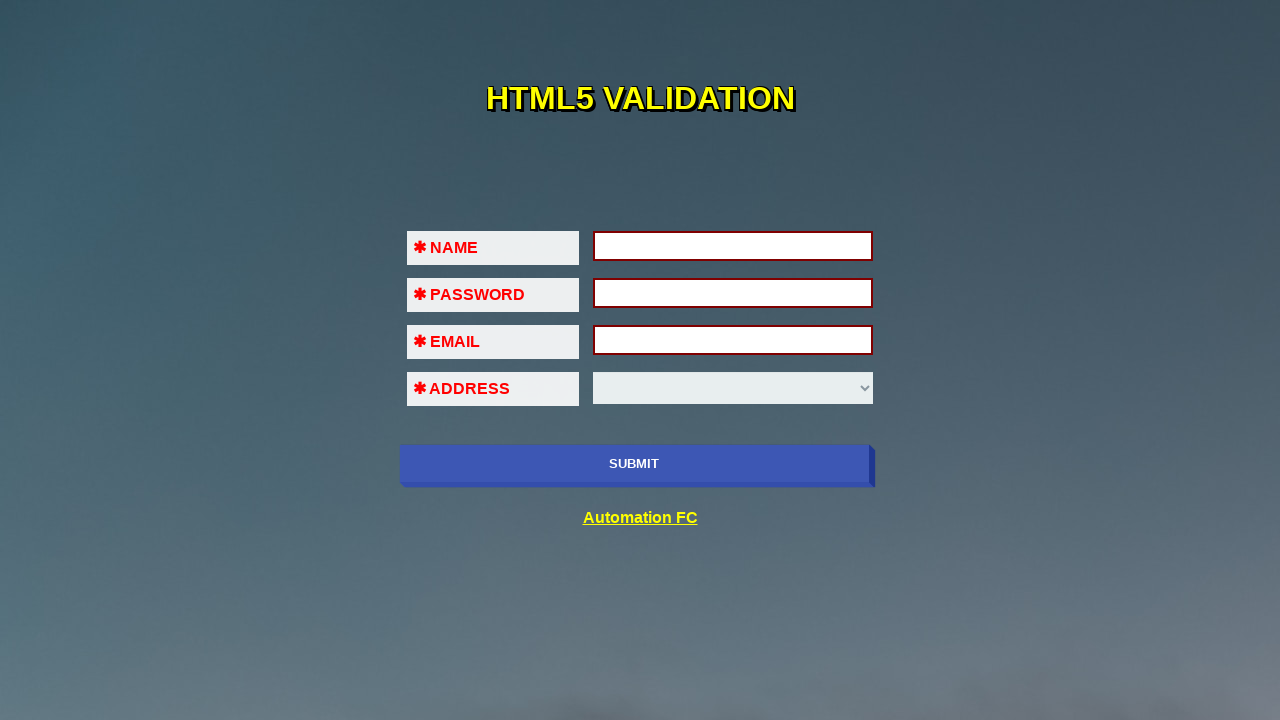

Clicked submit button to trigger validation on first name field at (634, 464) on input[name='submit-btn']
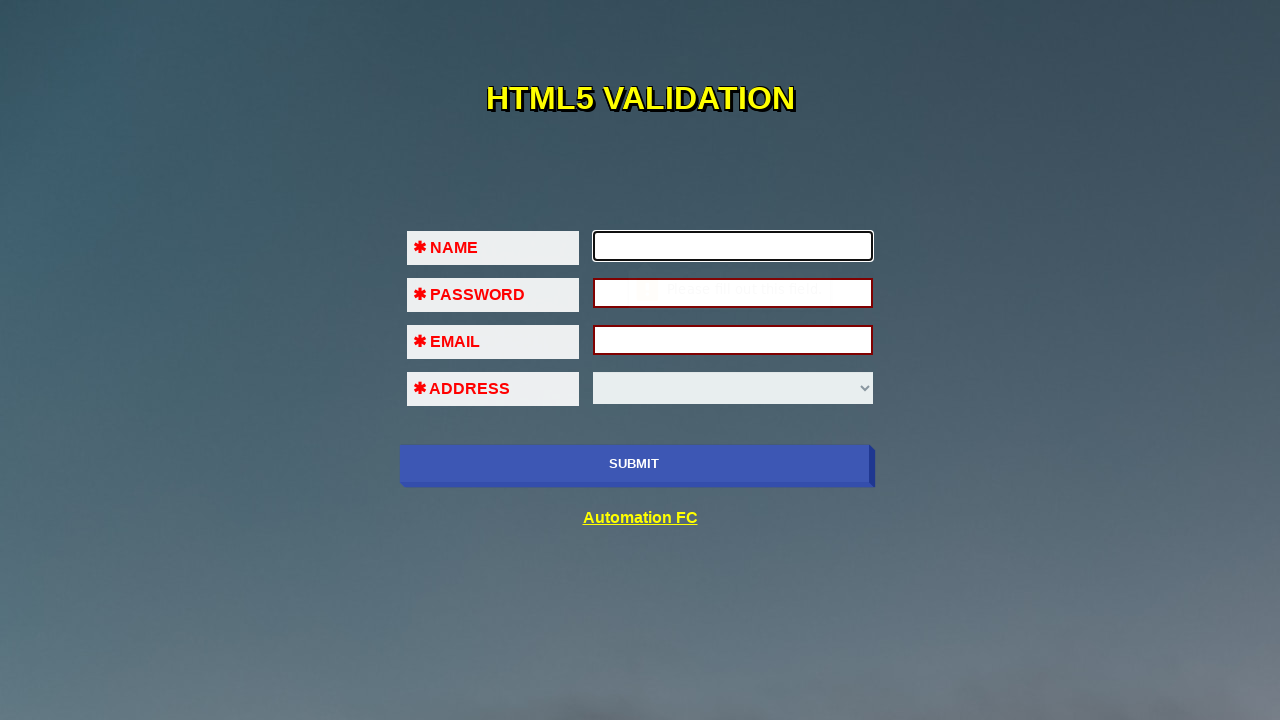

Filled first name field with 'AutomationFC' on #fname
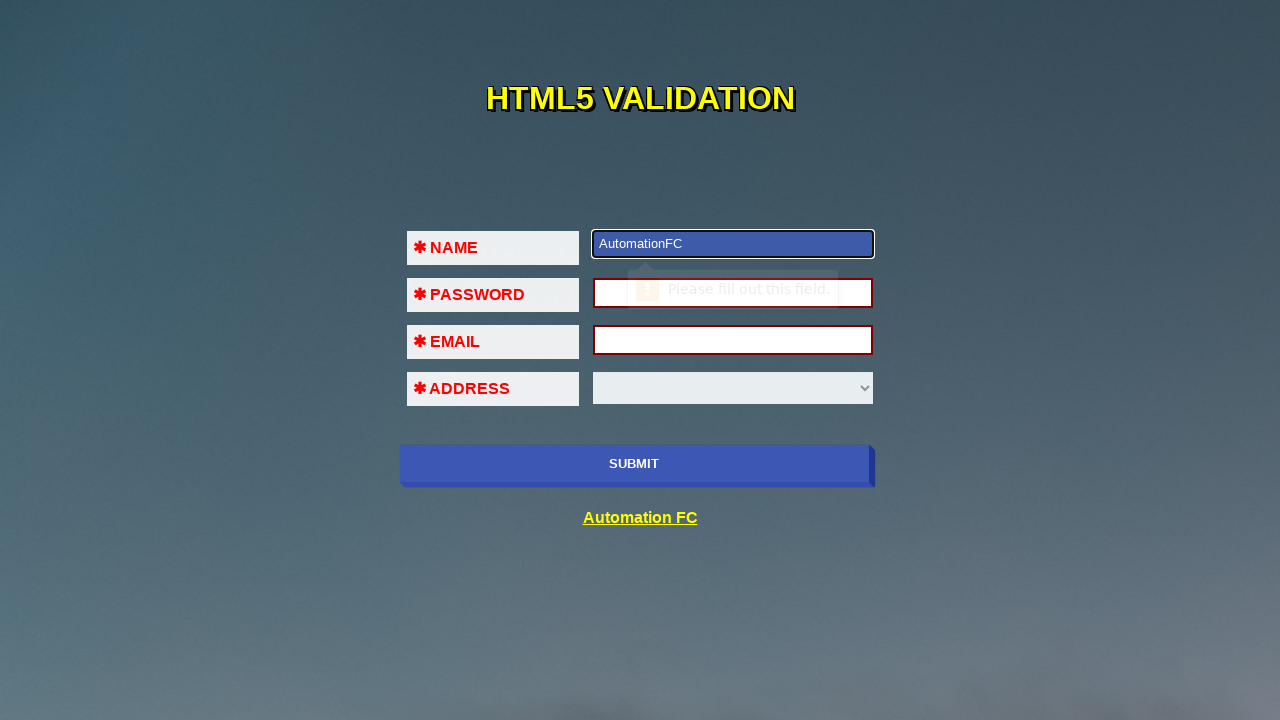

Clicked submit button after entering first name at (634, 464) on input[name='submit-btn']
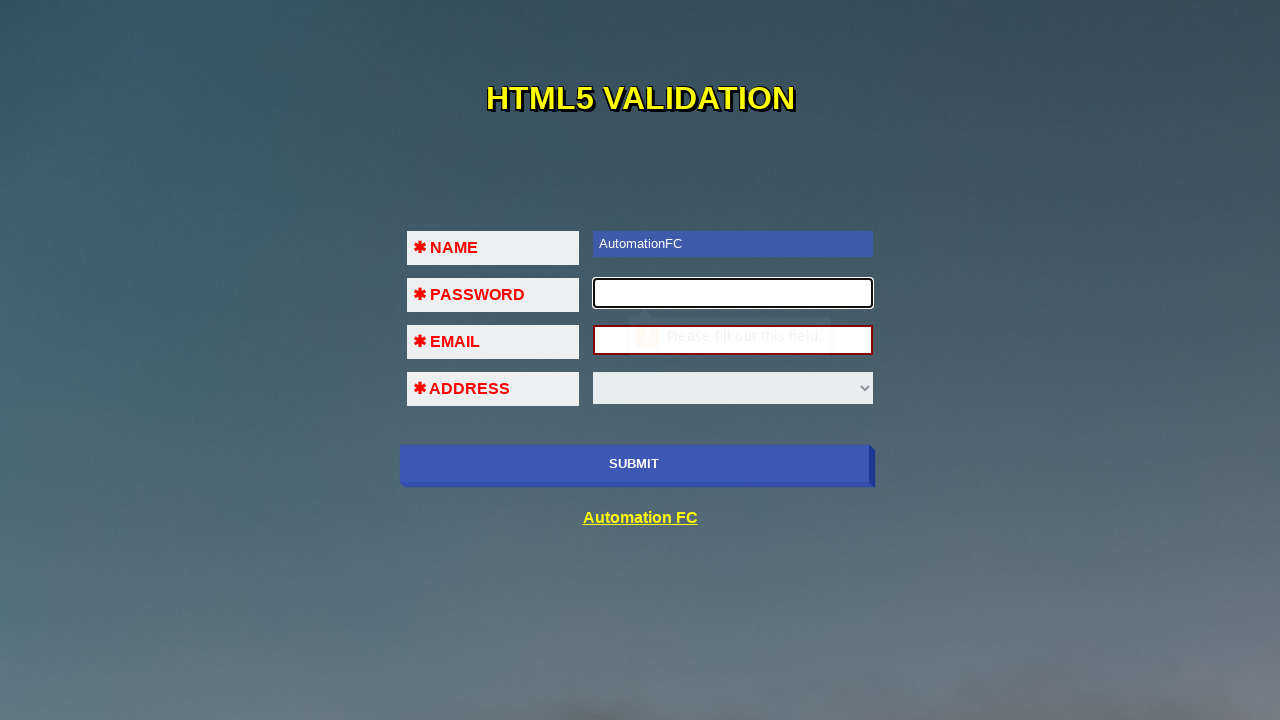

Filled password field with 'AutomationFC' on #pass
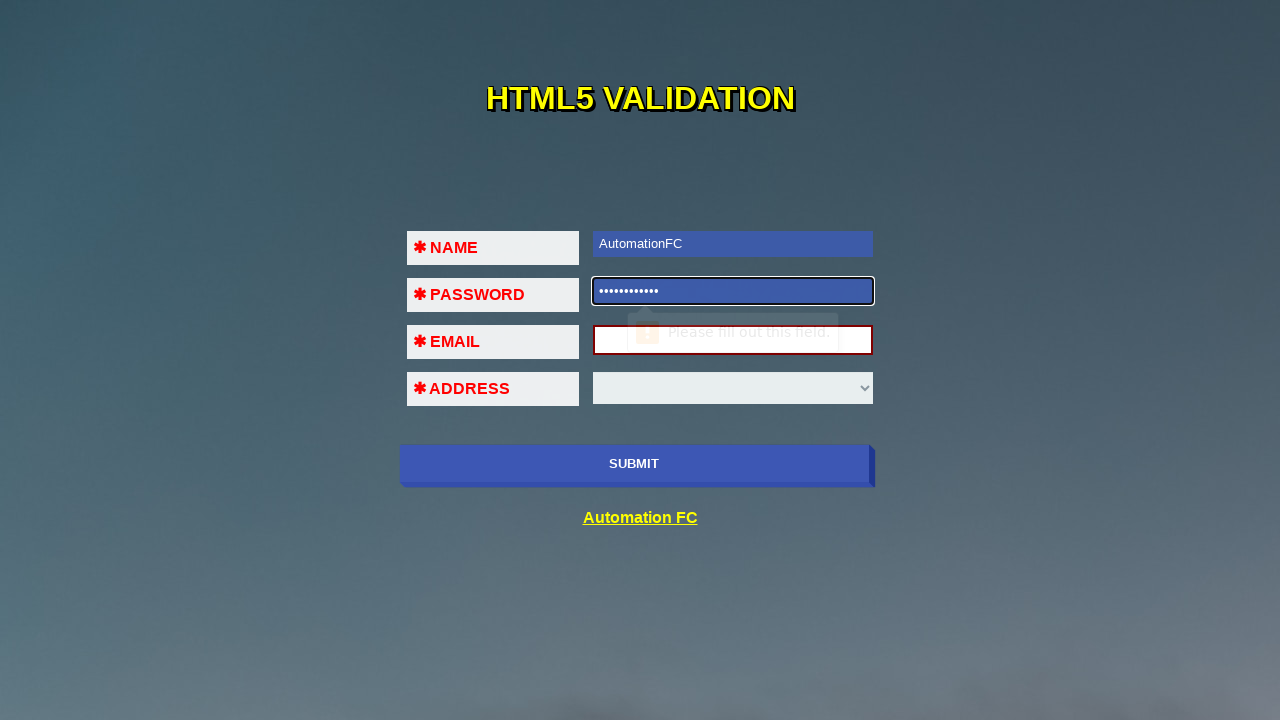

Clicked submit button after entering password at (634, 464) on input[name='submit-btn']
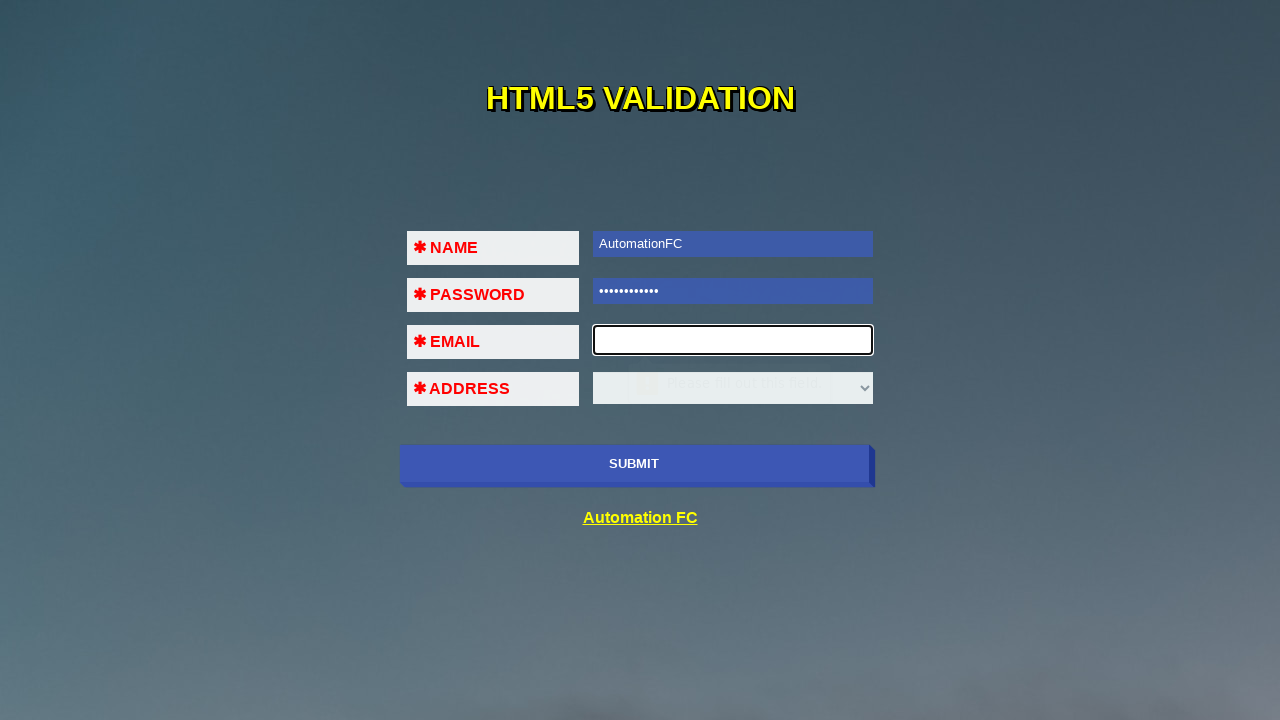

Filled email field with invalid format '123@123@123' on #em
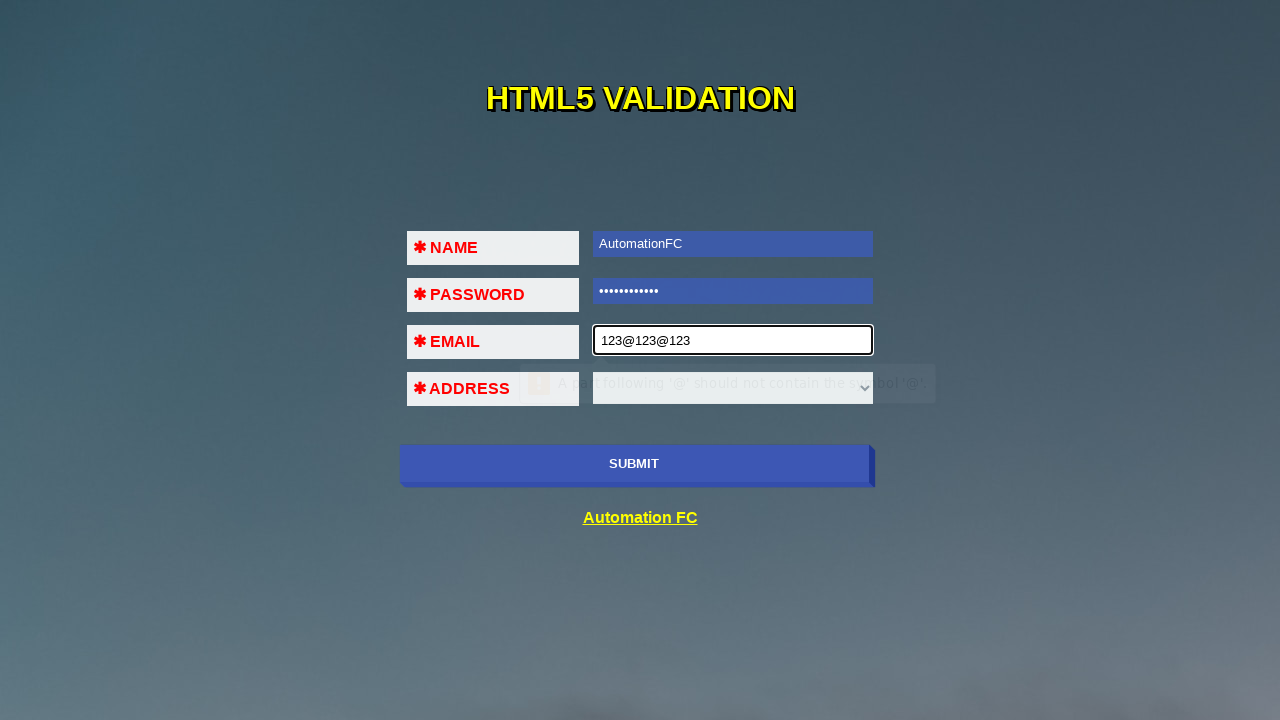

Clicked submit button with invalid email format at (634, 464) on input[name='submit-btn']
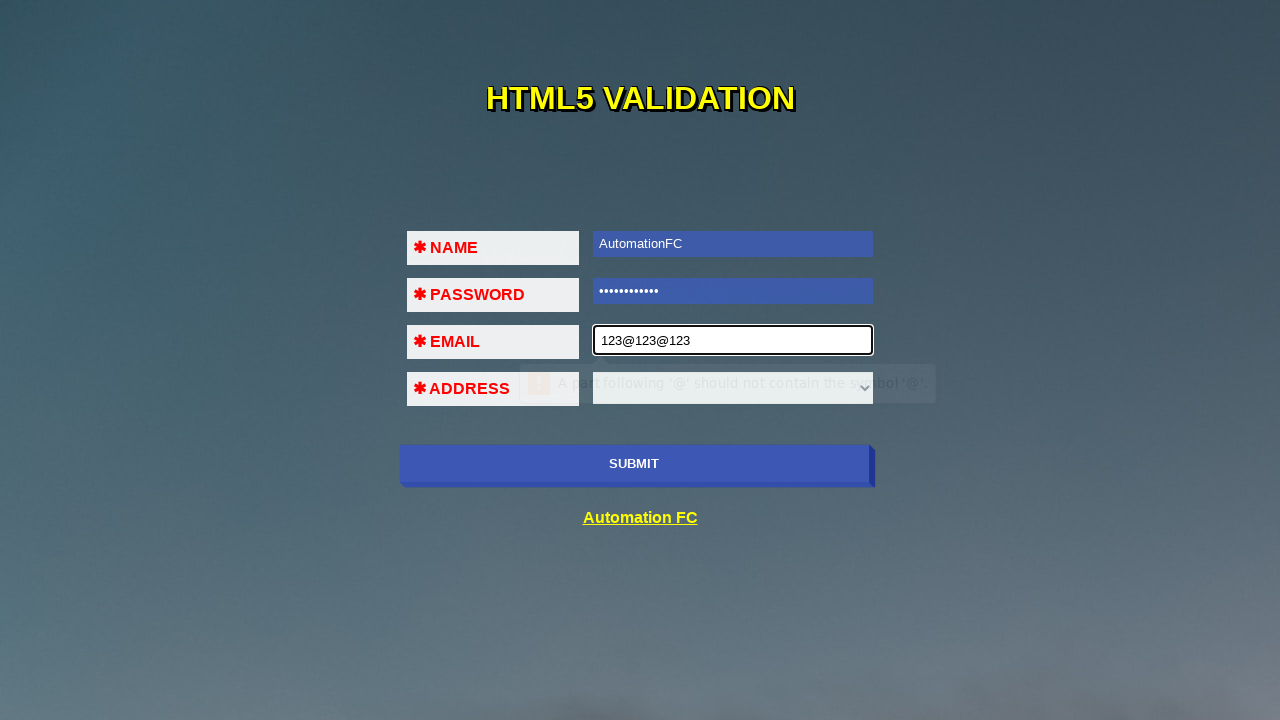

Cleared email field on #em
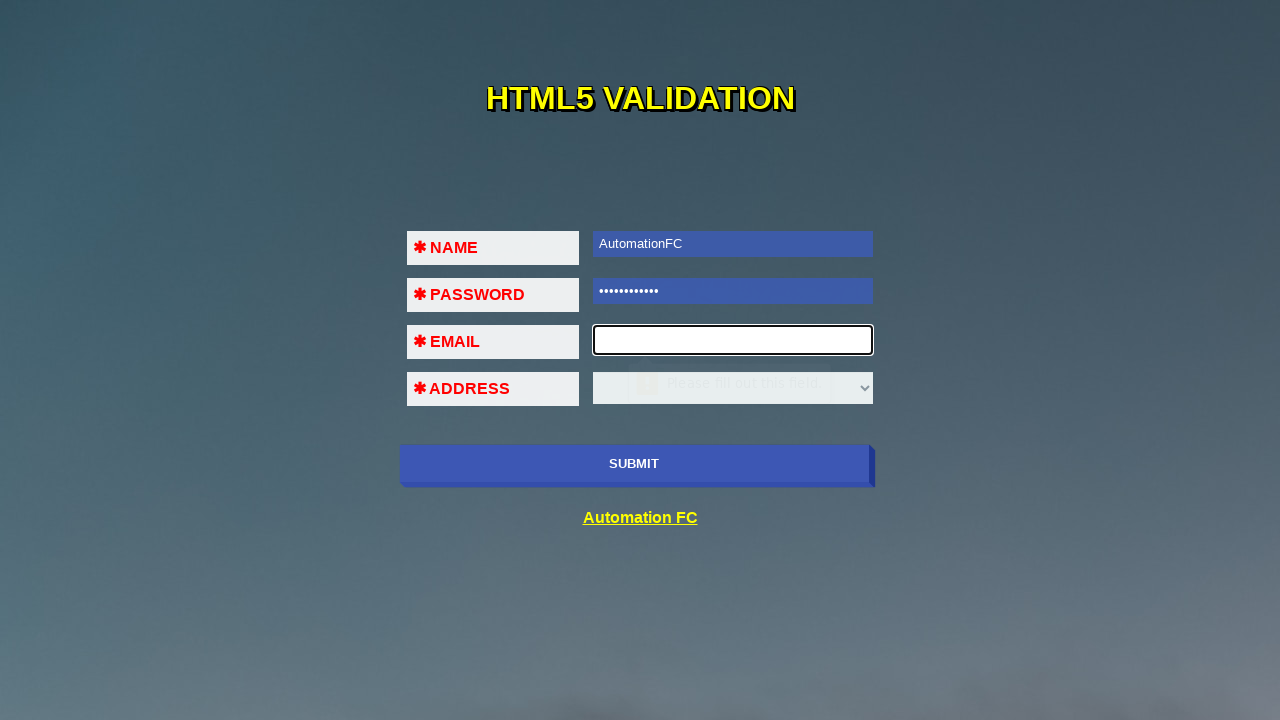

Filled email field with another invalid format '123@123' on #em
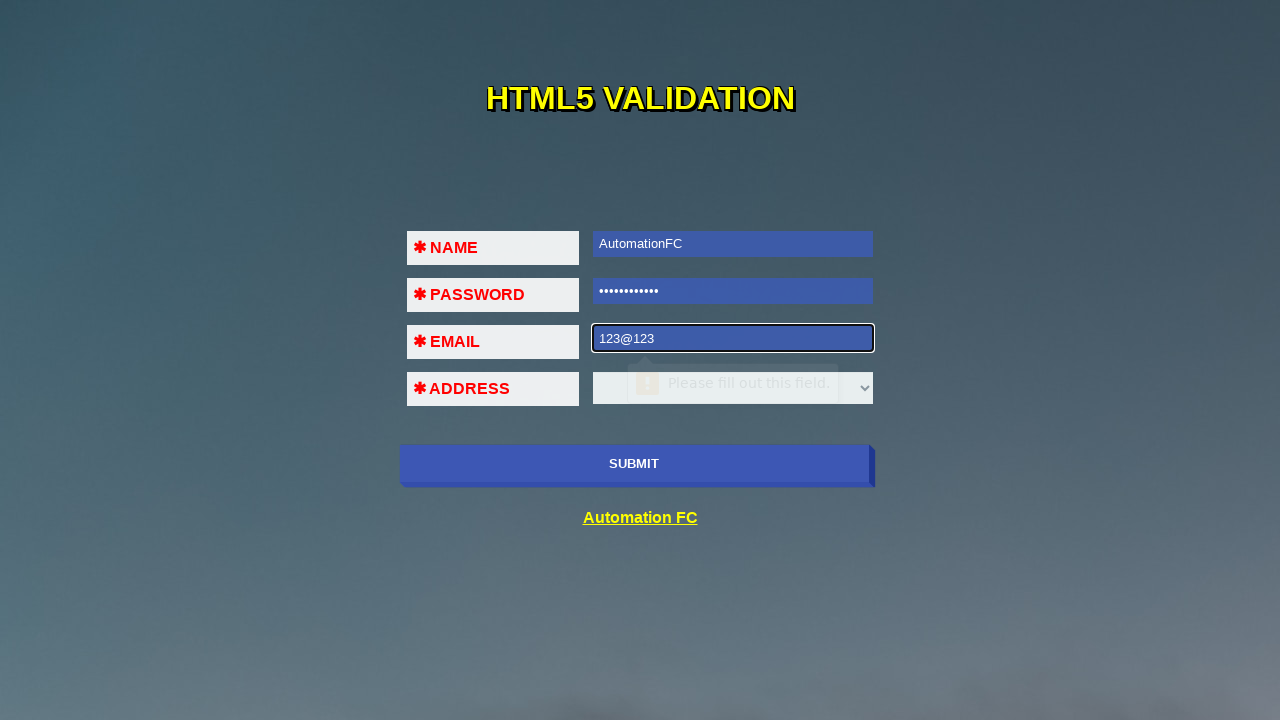

Clicked submit button with invalid email format '123@123' at (634, 464) on input[name='submit-btn']
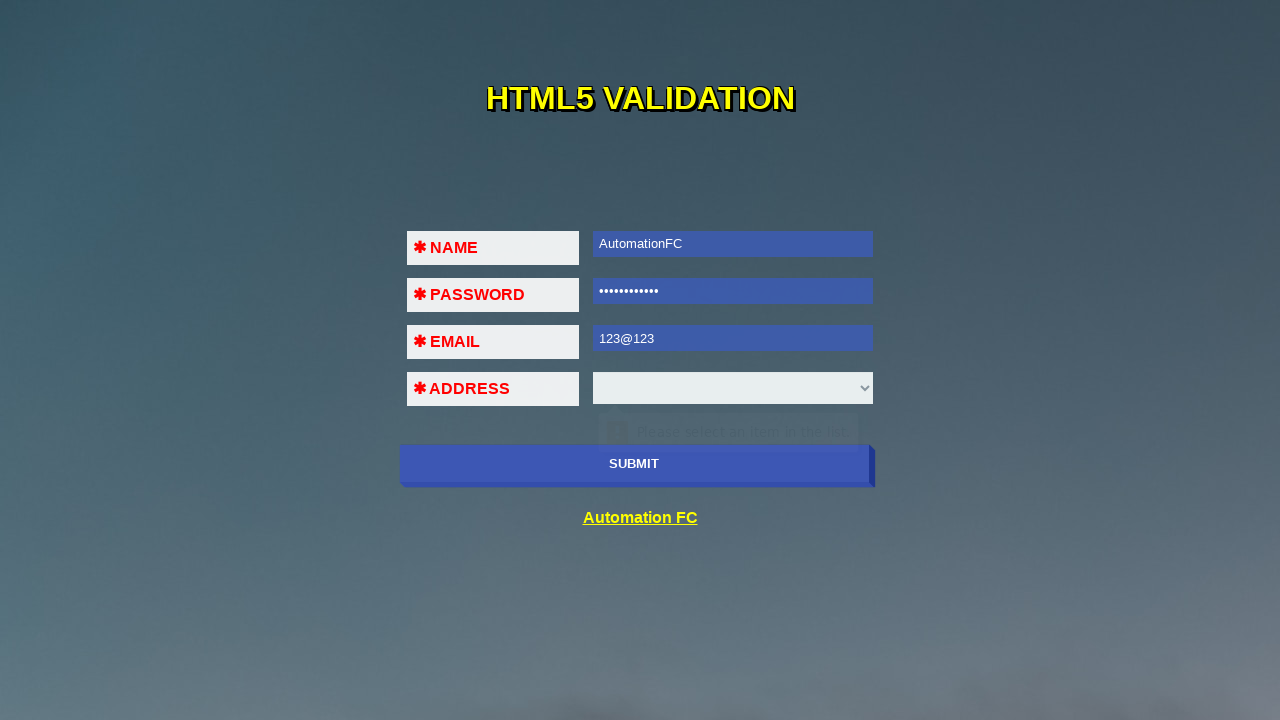

Cleared email field on #em
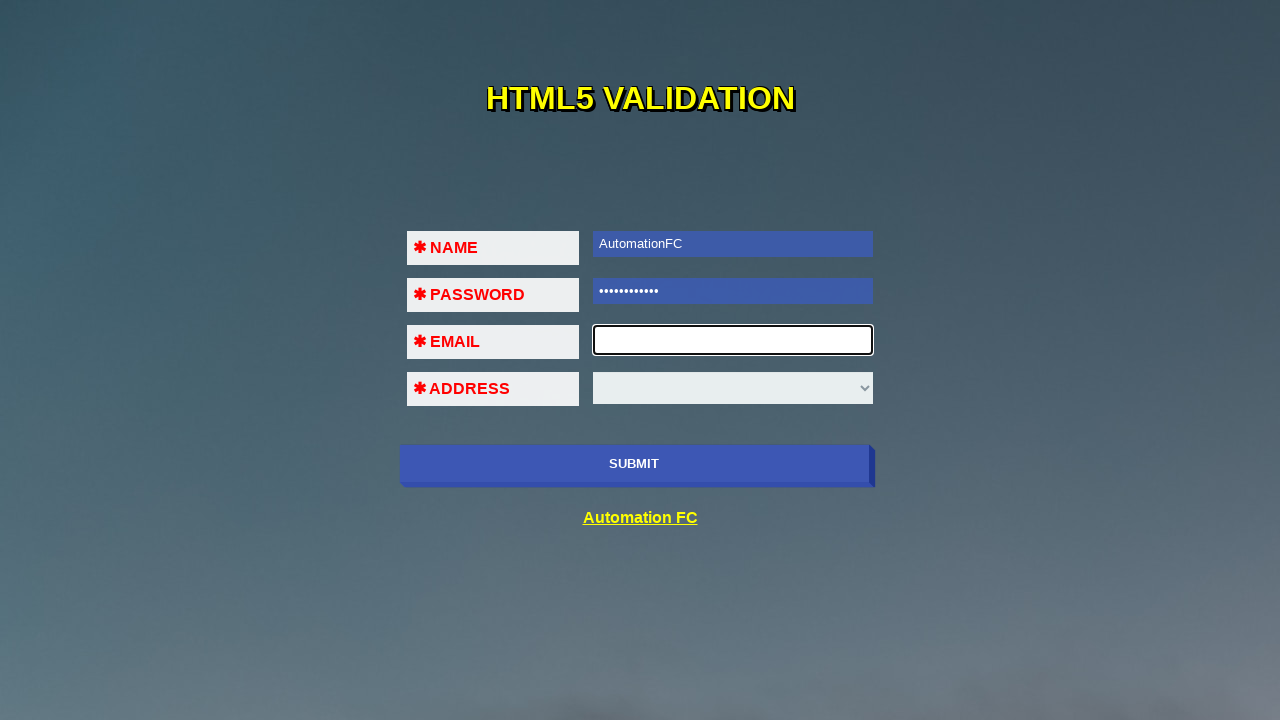

Filled email field with valid format 'automation@mail.vn' on #em
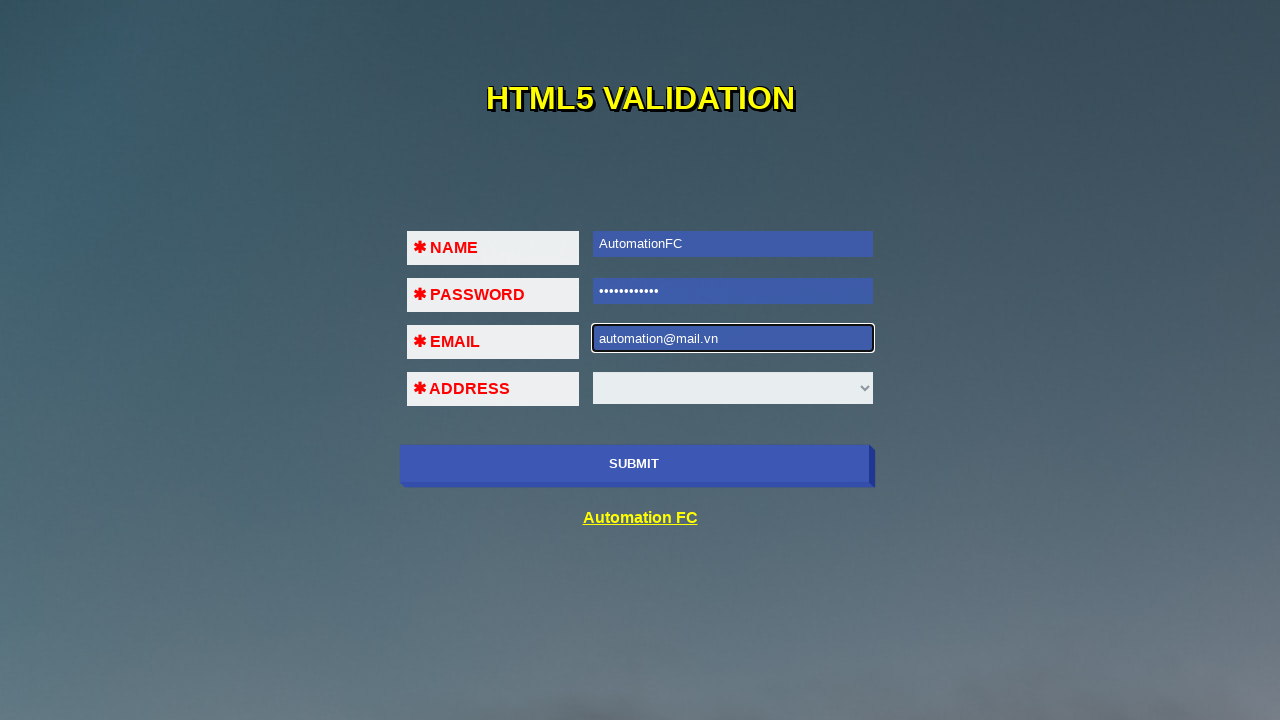

Clicked submit button with valid email format at (634, 464) on input[name='submit-btn']
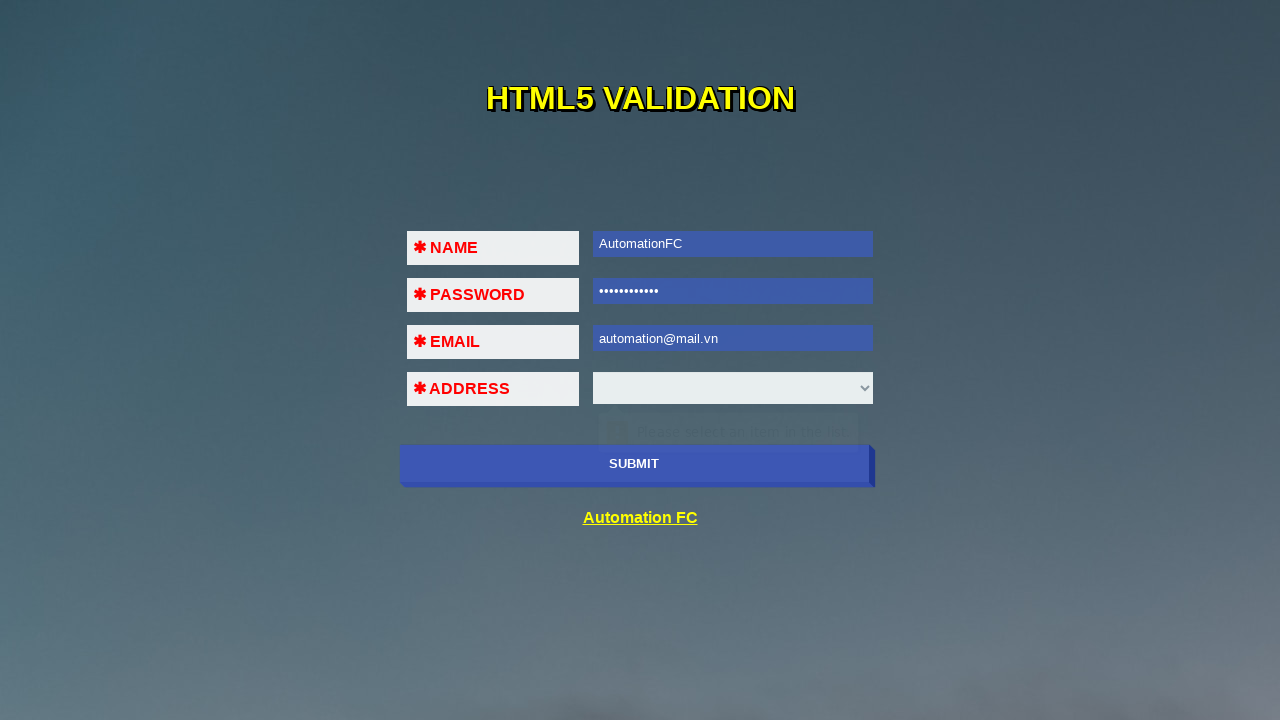

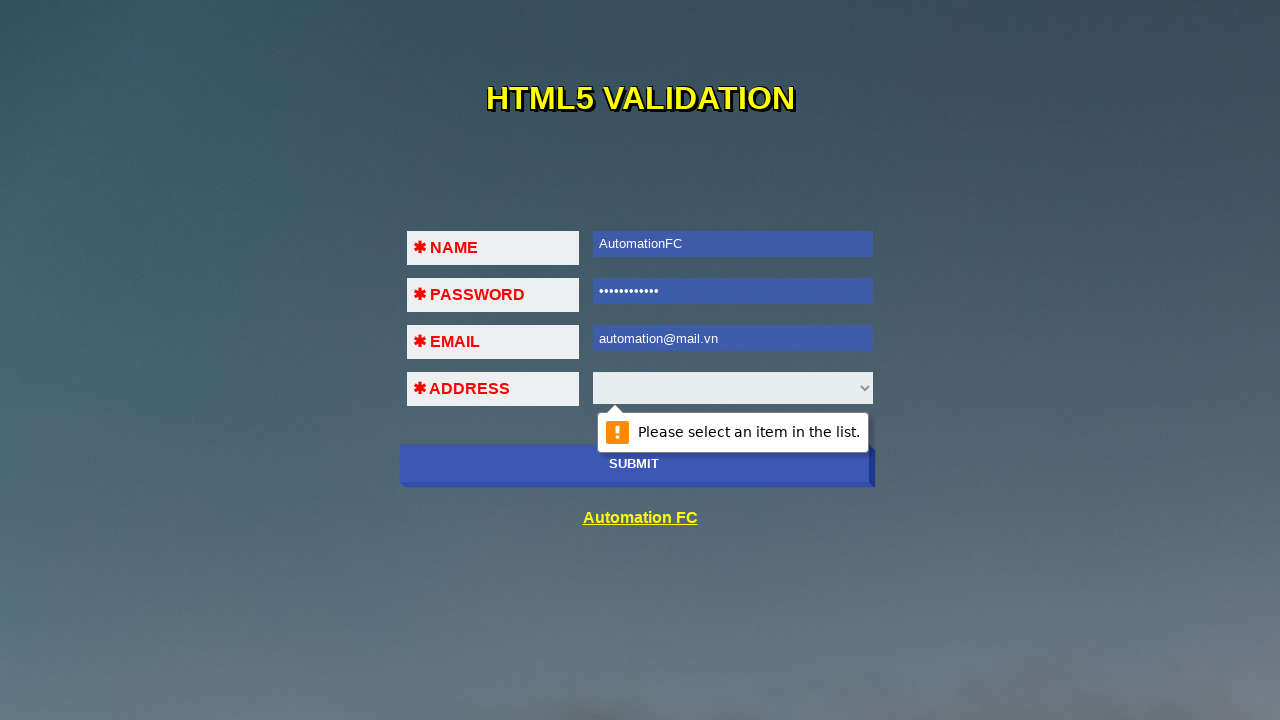